Navigates to a checkbox demo page and toggles checkboxes based on their current state - checks the first unchecked box and unchecks any checked boxes

Starting URL: https://the-internet.herokuapp.com/

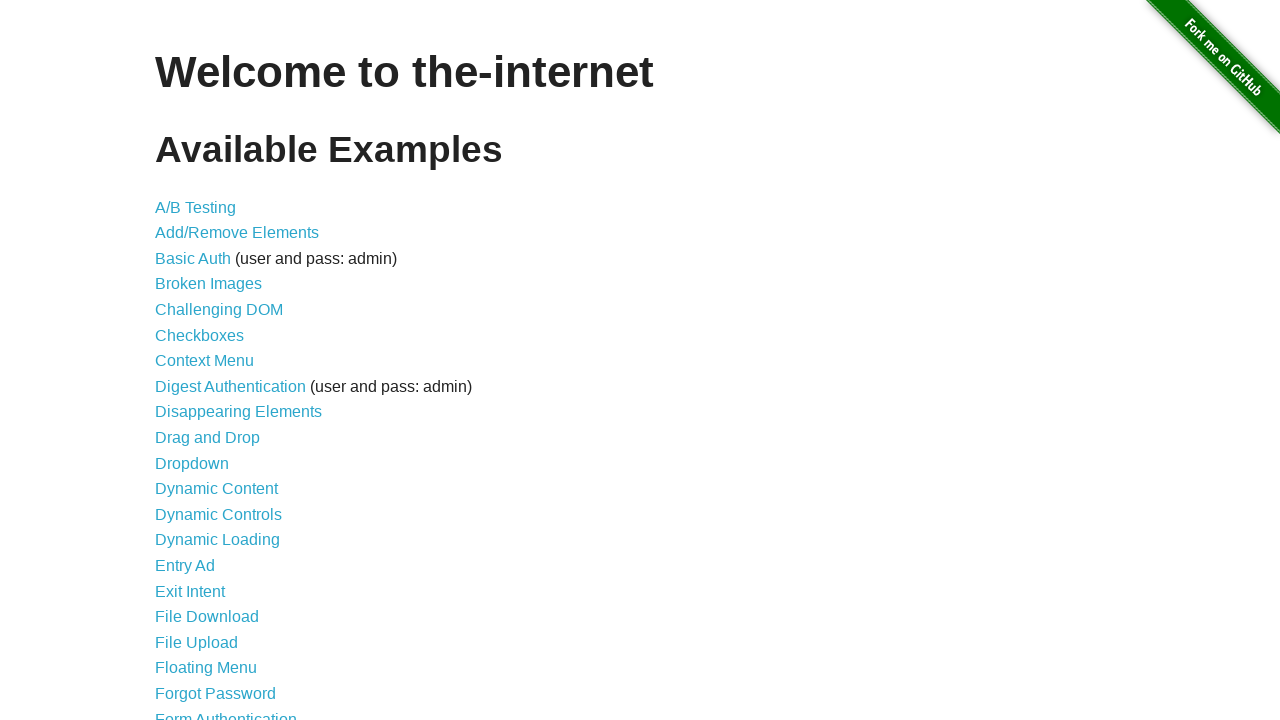

Clicked on the Checkboxes link to navigate to checkbox demo page at (200, 335) on xpath=//a[text()='Checkboxes']
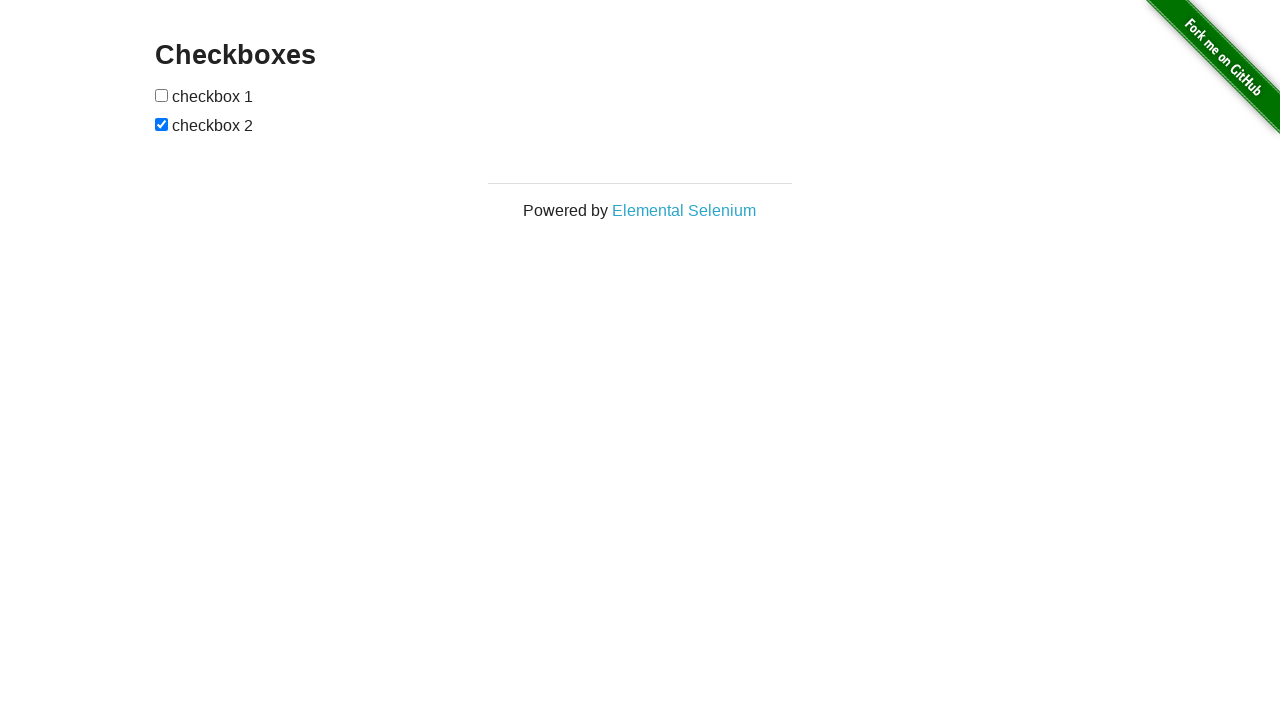

Retrieved all checkboxes from the page
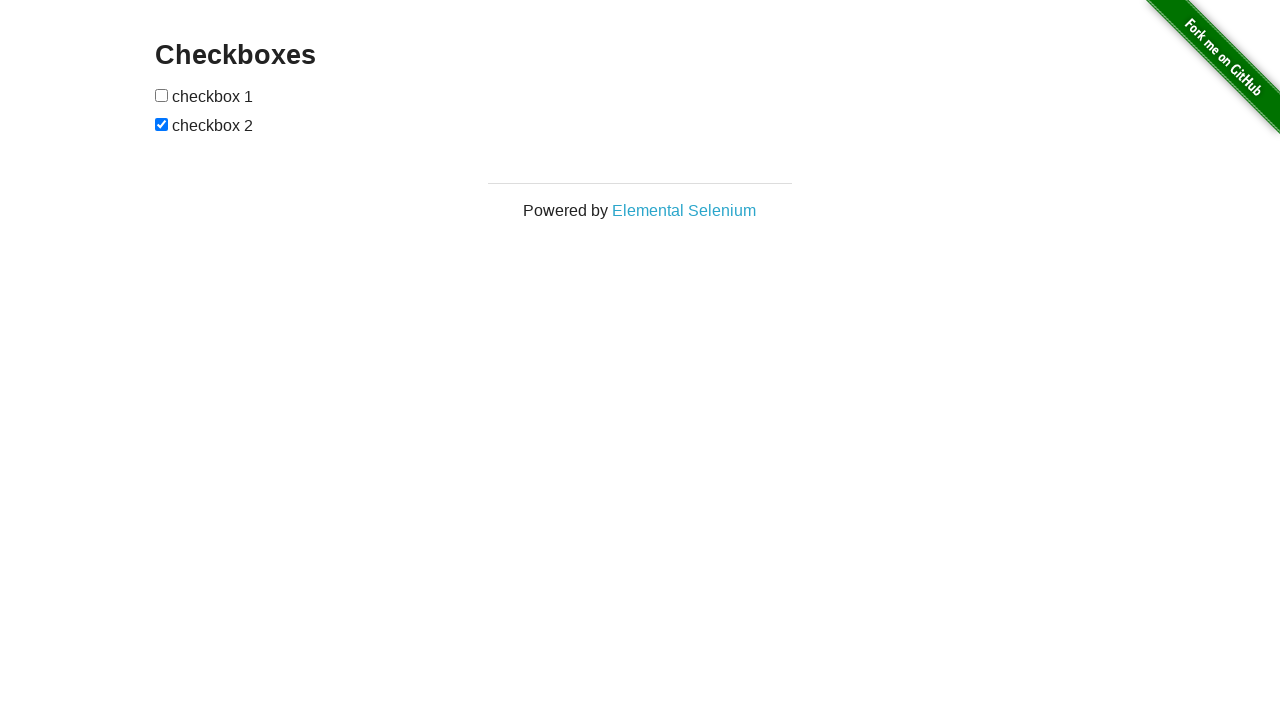

Checked state of checkbox 0: False
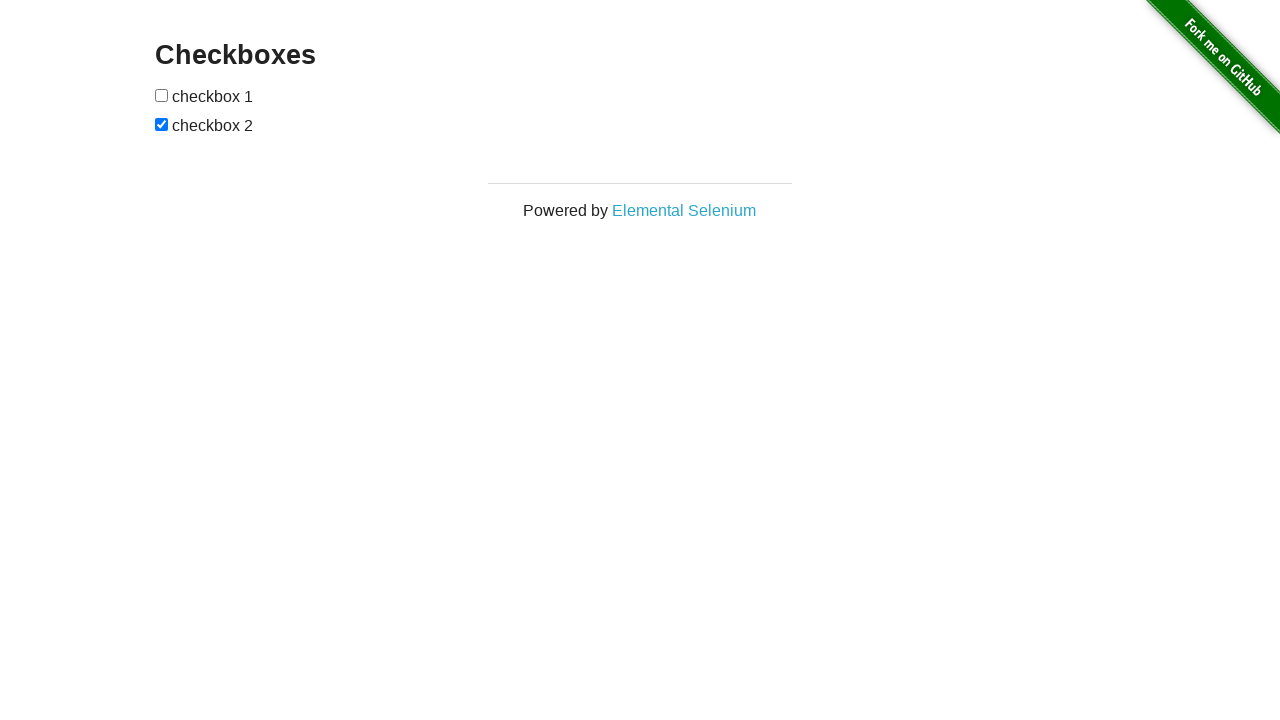

Clicked first checkbox to check it at (162, 95) on xpath=//input[@type='checkbox'] >> nth=0
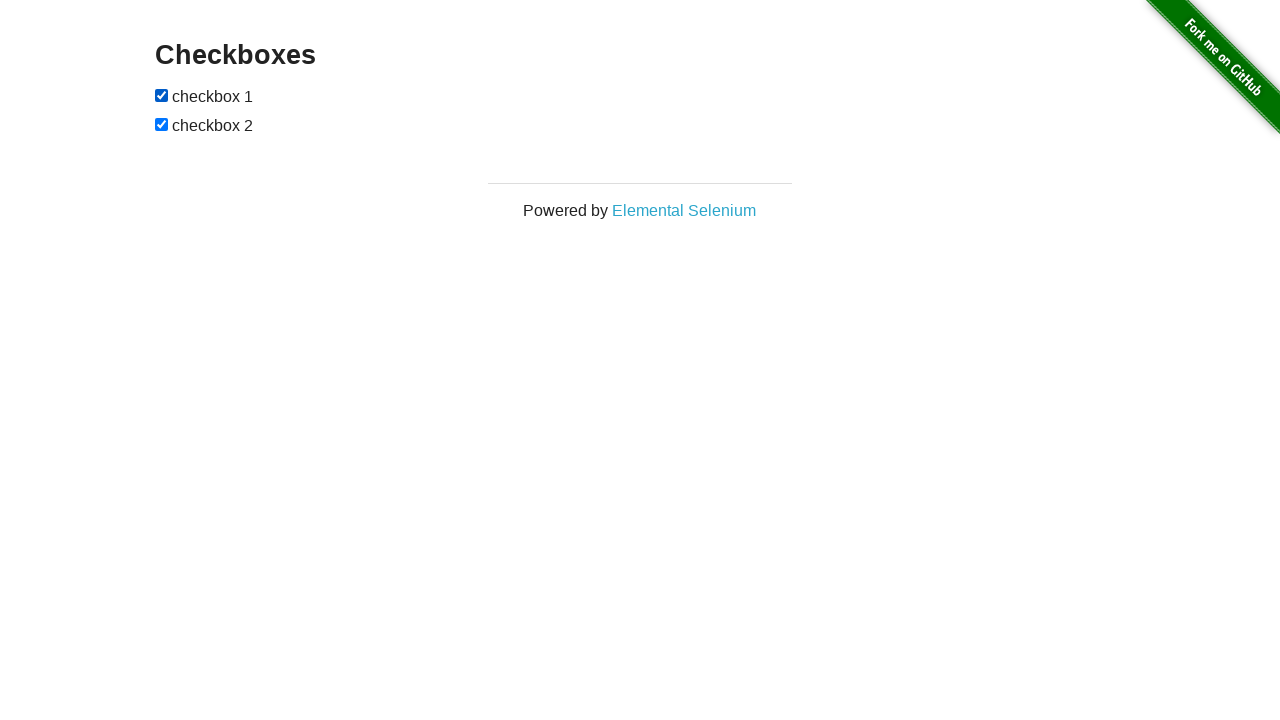

Checked state of checkbox 1: True
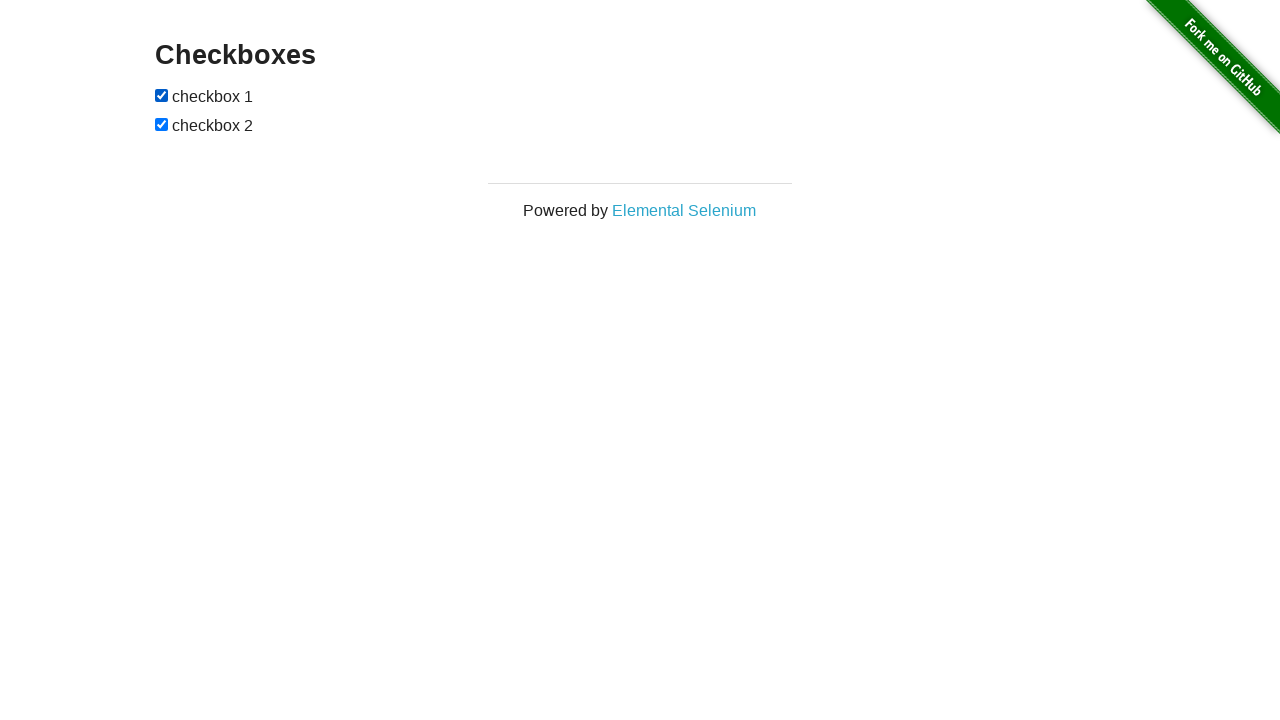

Clicked checkbox 1 to uncheck it at (162, 124) on xpath=//input[@type='checkbox'] >> nth=1
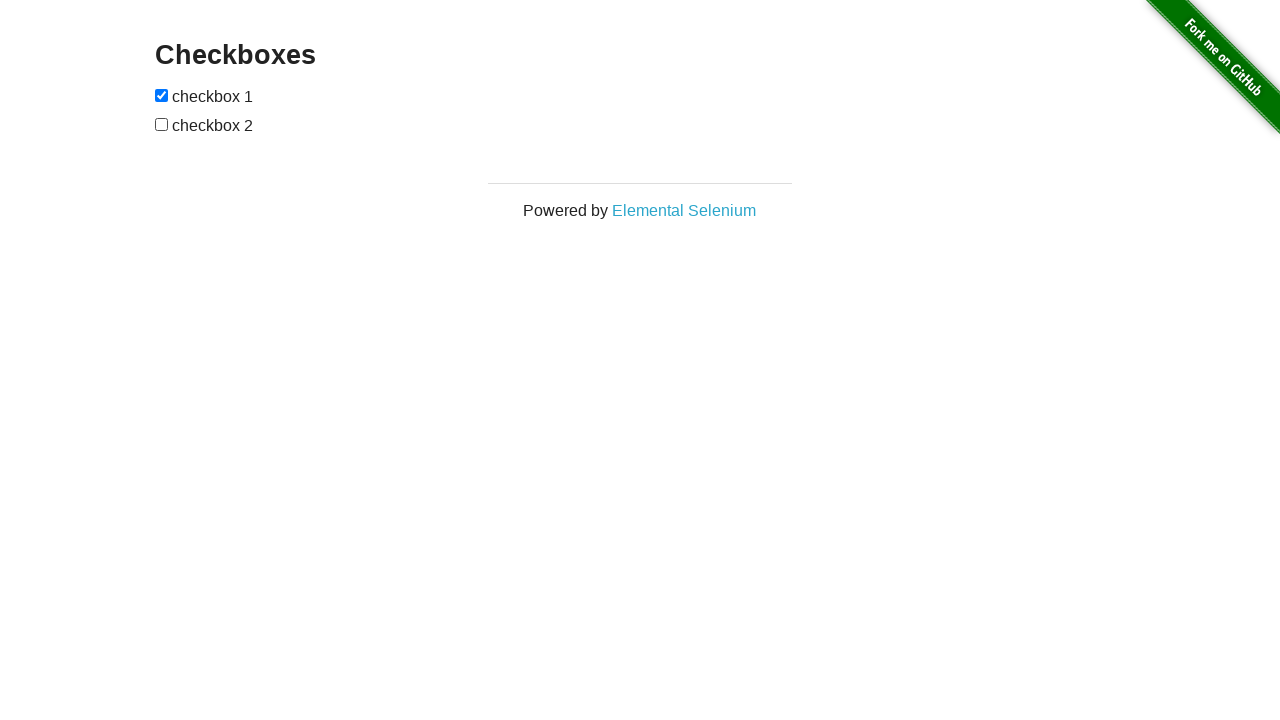

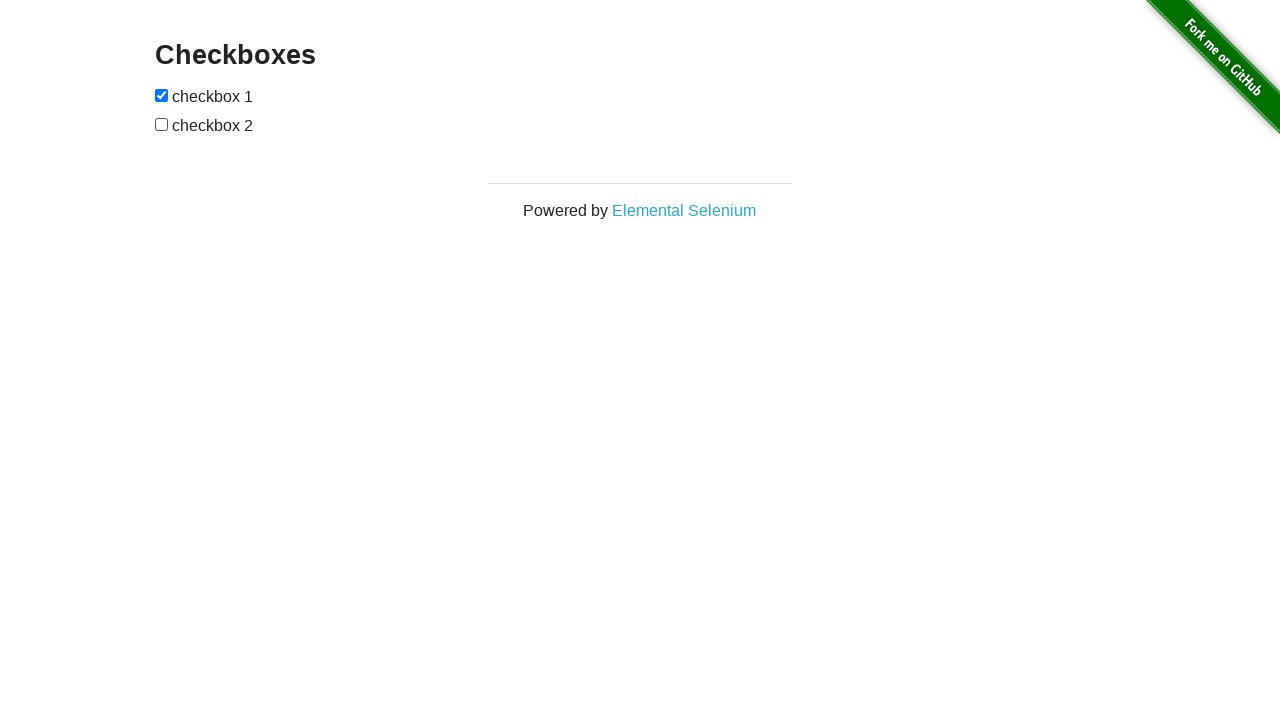